Tests checkbox interactions on a blog page by unchecking a pre-checked checkbox and then selecting the first two checkboxes from a group

Starting URL: http://www.omayo.blogspot.com/

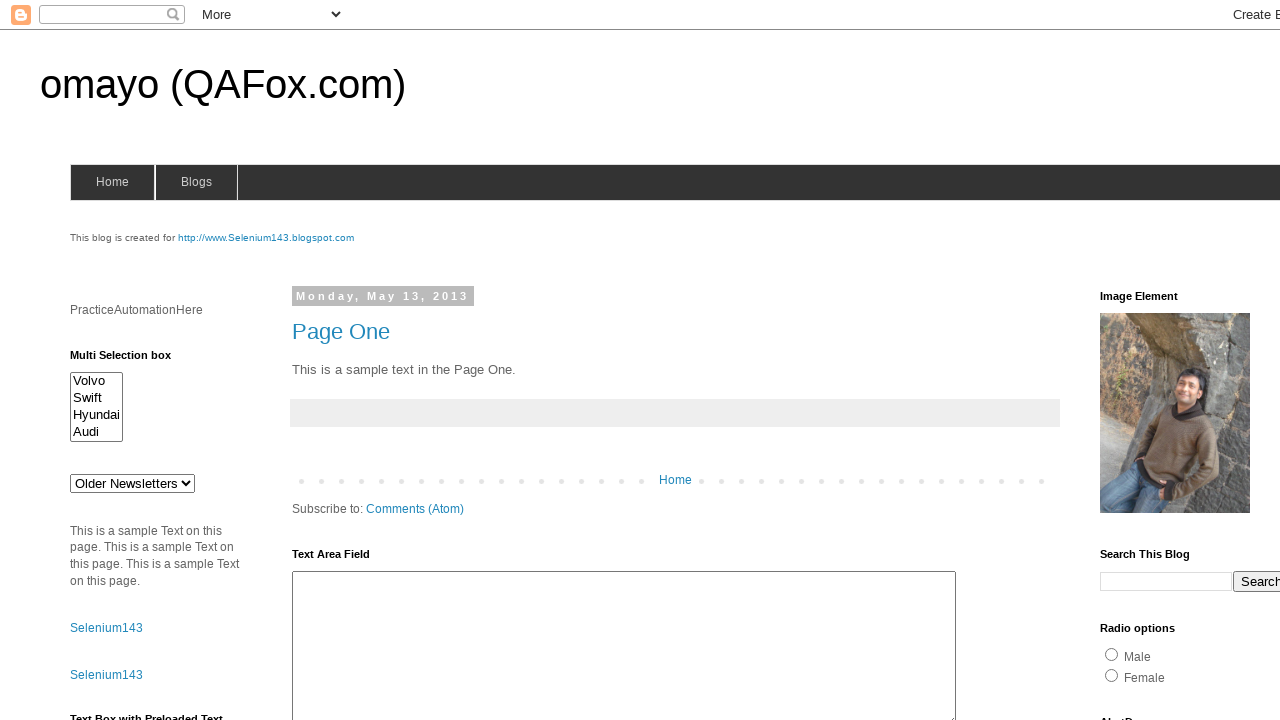

Scrolled to Book checkbox
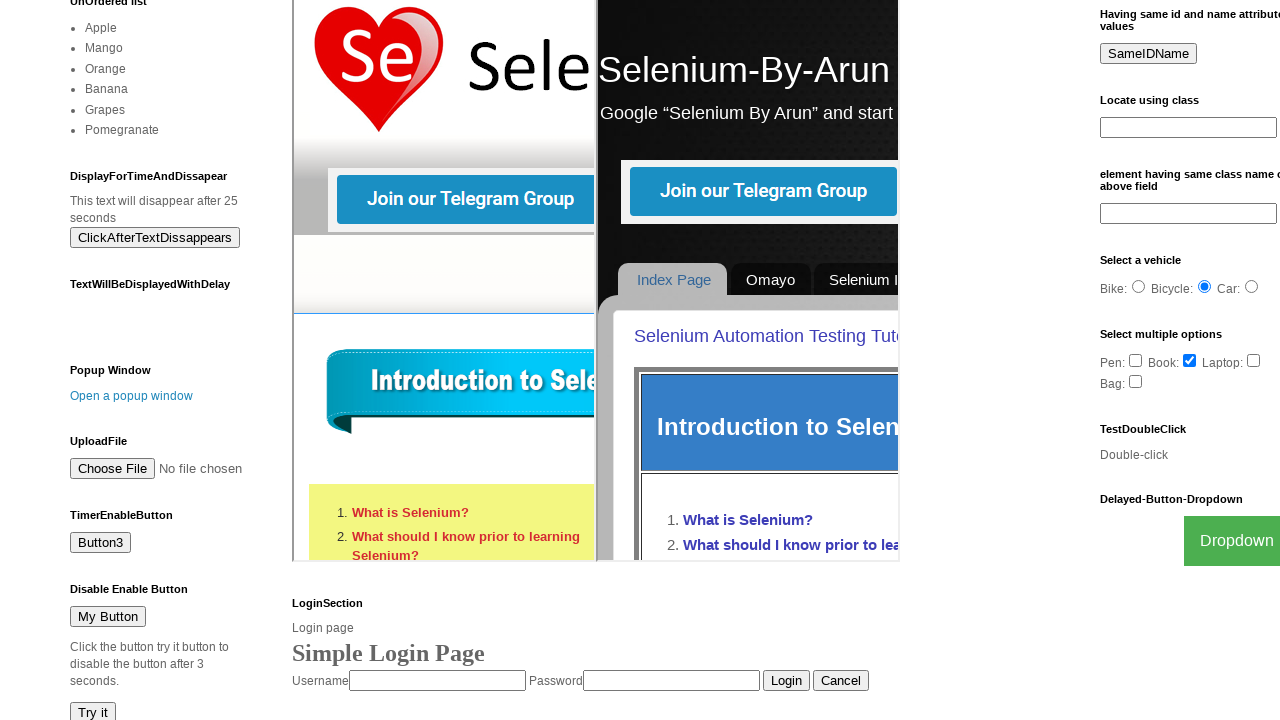

Unchecked the Book checkbox at (1190, 360) on xpath=//input[@value='Book']
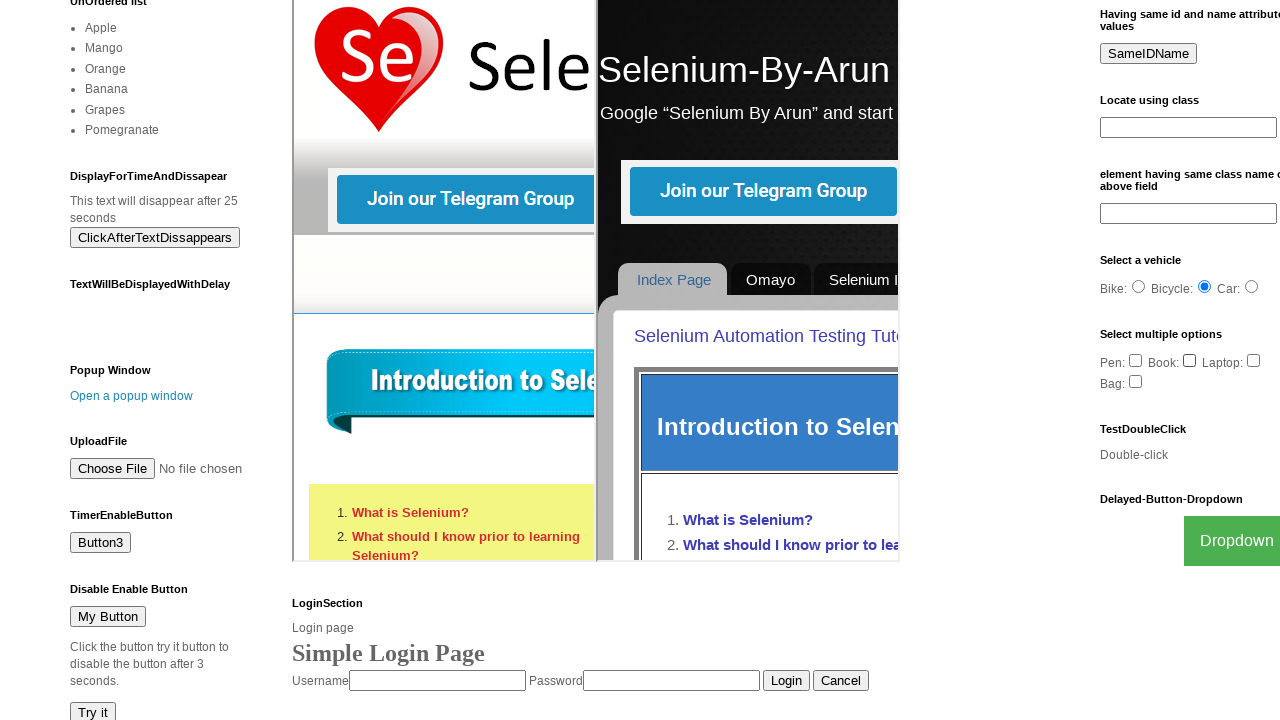

Waited 2 seconds for page to update
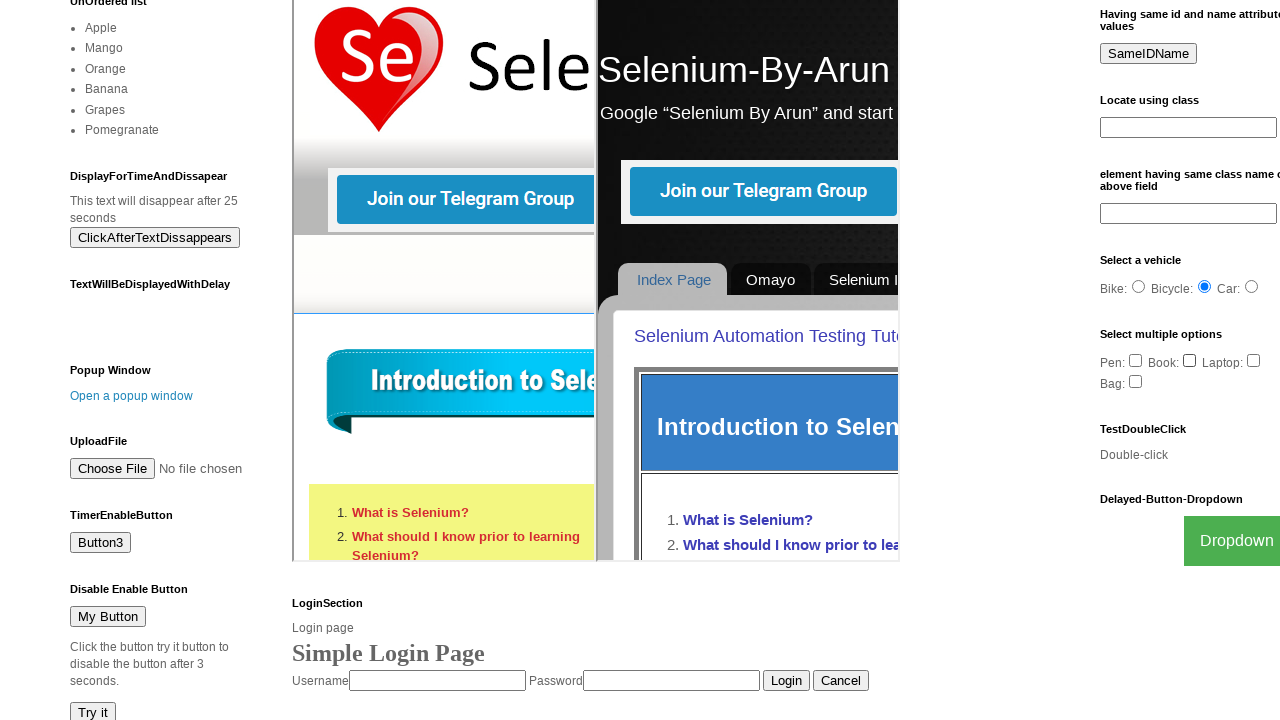

Located all accessories checkboxes
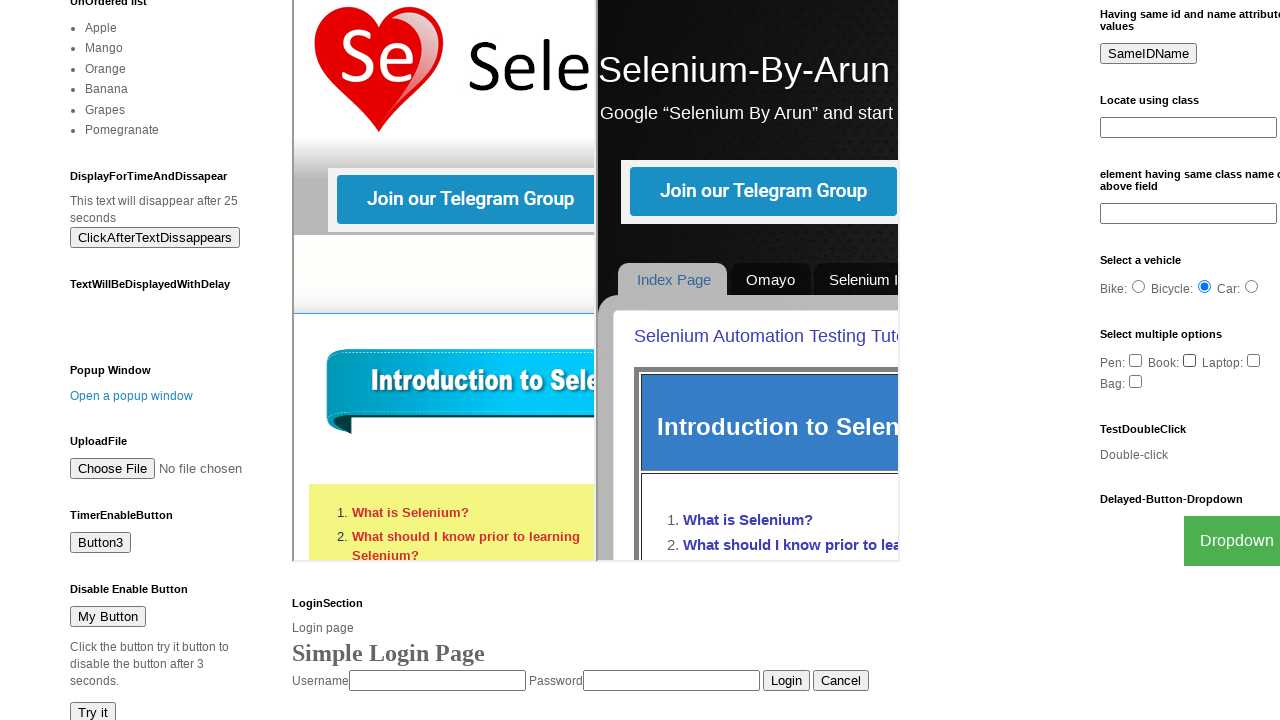

Selected accessories checkbox 1 at (1136, 360) on xpath=//div[@class='widget-content']//input[@name='accessories'] >> nth=0
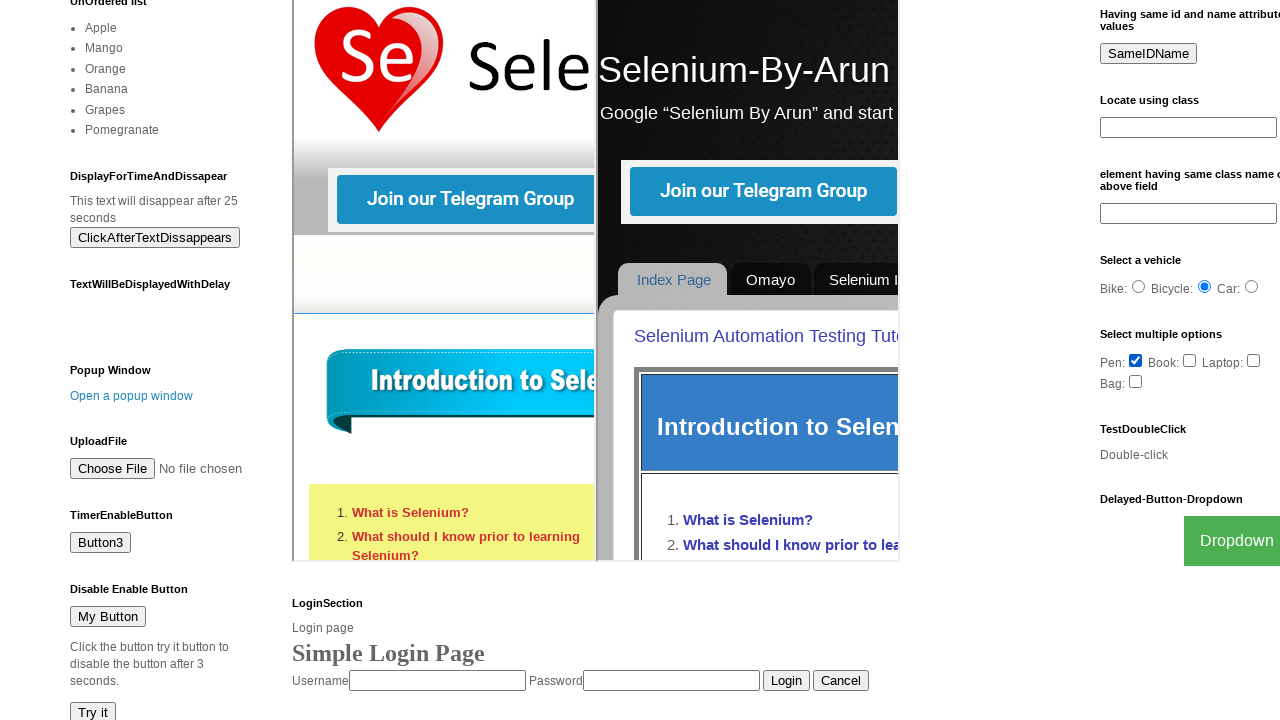

Selected accessories checkbox 2 at (1190, 360) on xpath=//div[@class='widget-content']//input[@name='accessories'] >> nth=1
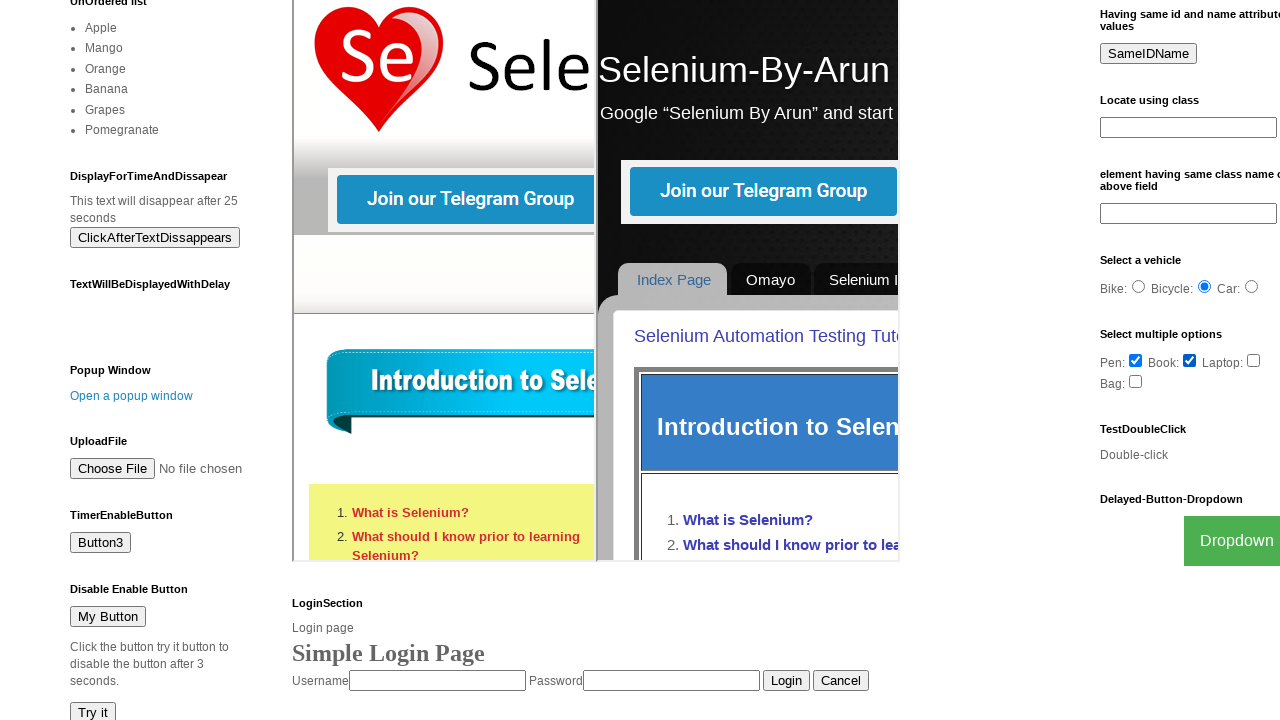

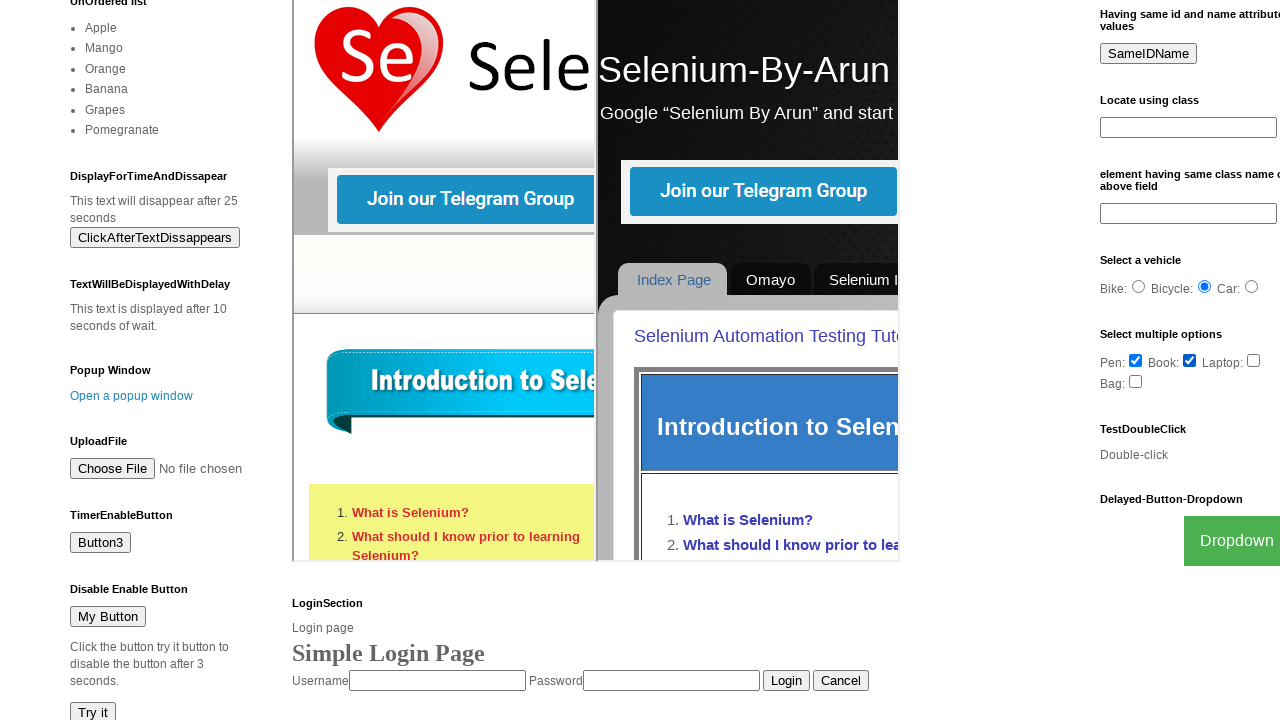